Fills out a registration form by entering first name, last name, selecting gender radio button, checking a checkbox, and submitting the form

Starting URL: http://demo.automationtesting.in/Register.html

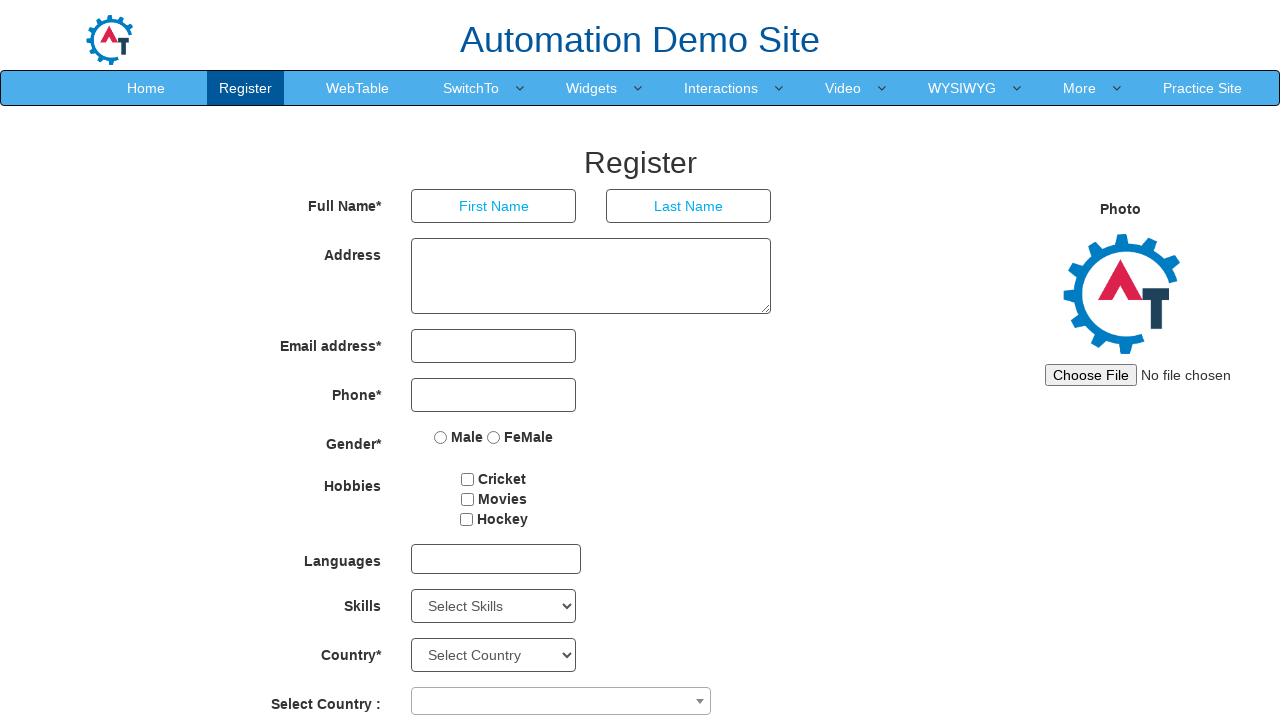

Retrieved Full Name label text content
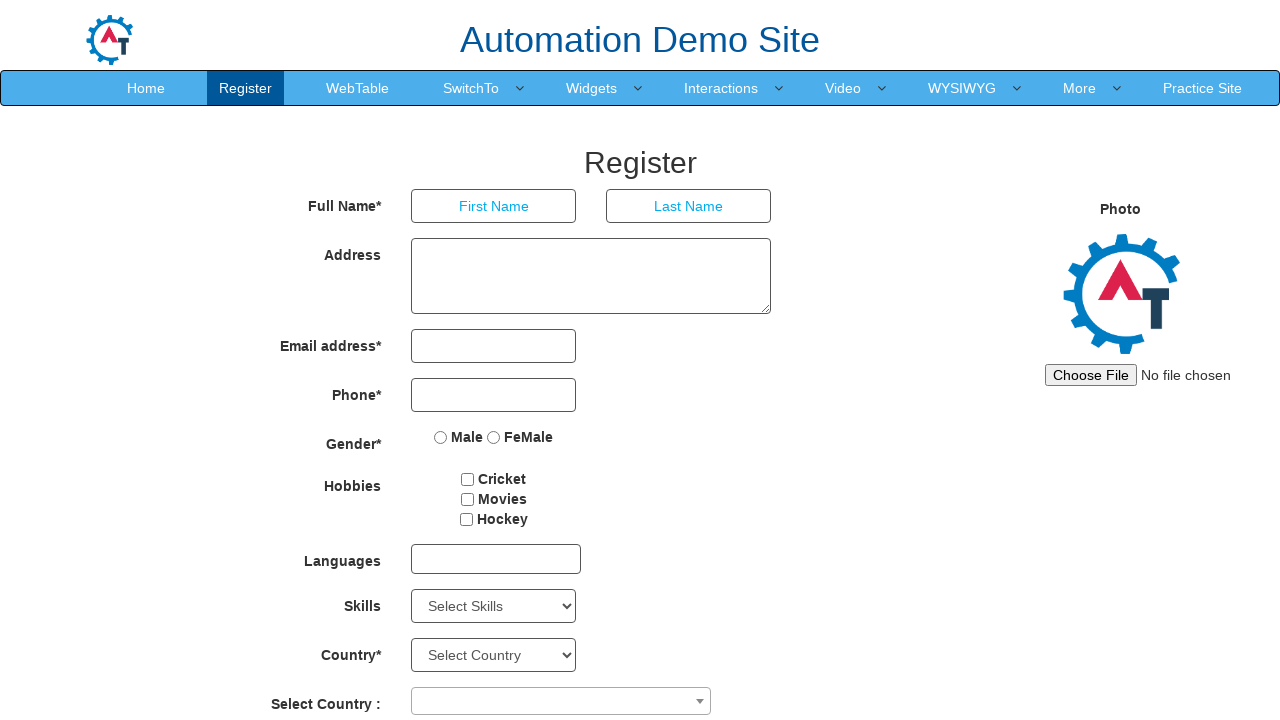

Filled first name field with 'Admin' on xpath=//input[@placeholder='First Name']
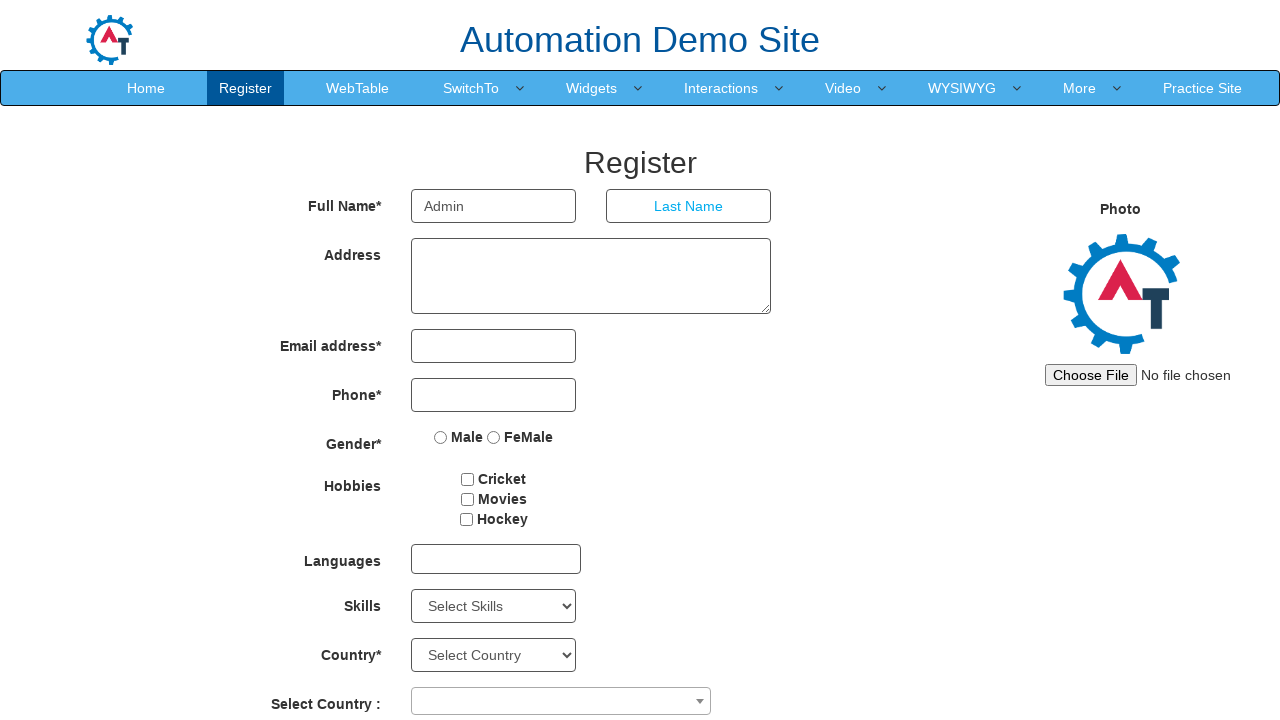

Filled last name field with 'Admin1233' on xpath=//input[@placeholder='Last Name']
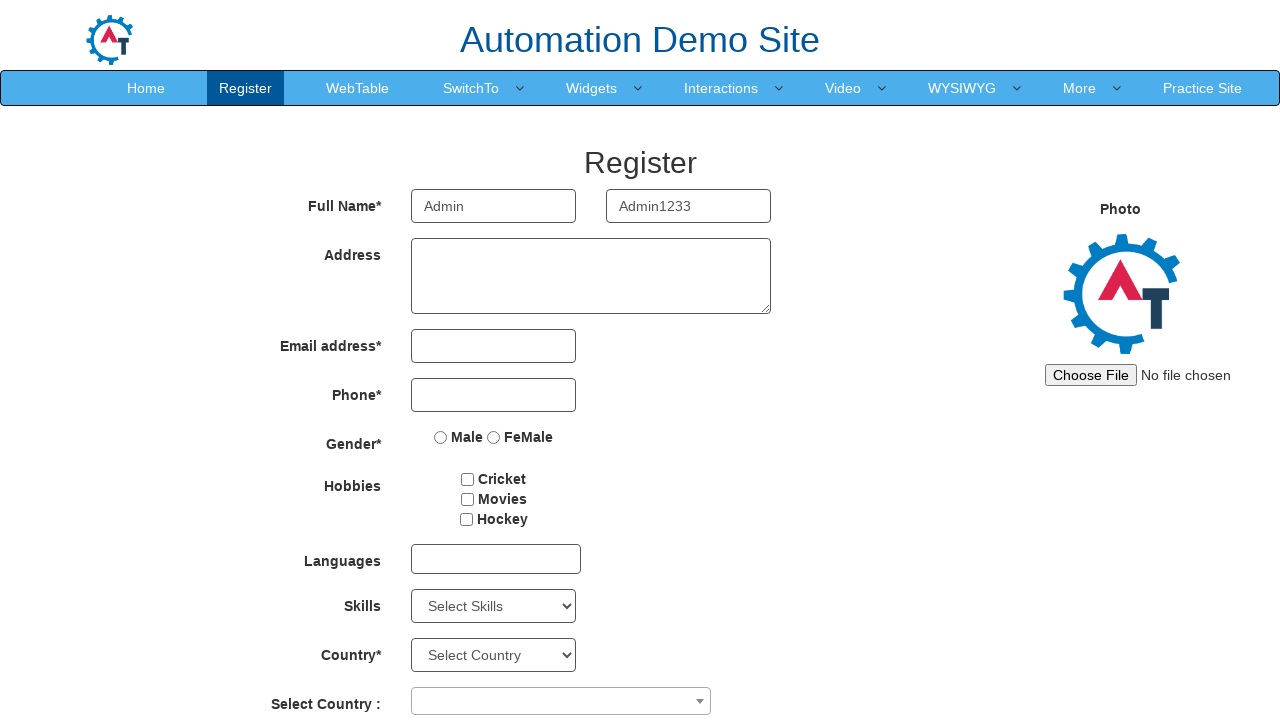

Selected Male radio button at (441, 437) on xpath=//input[@value='Male']
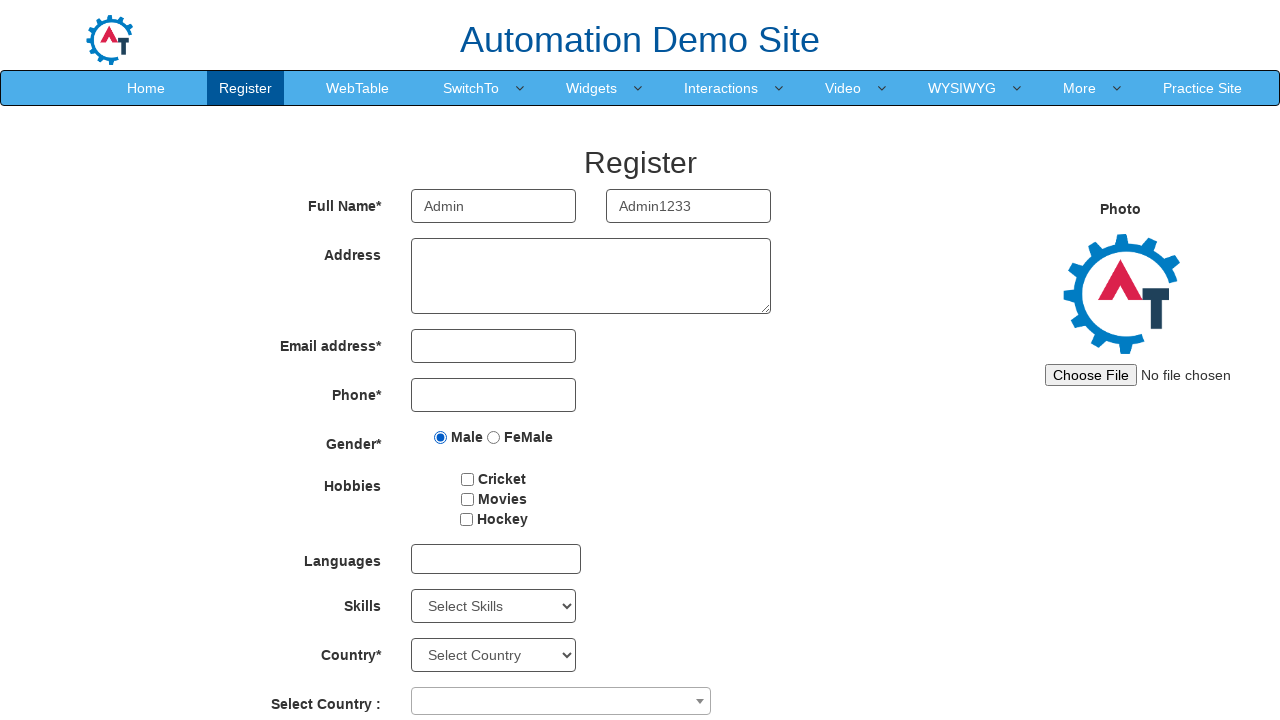

Located checkbox element
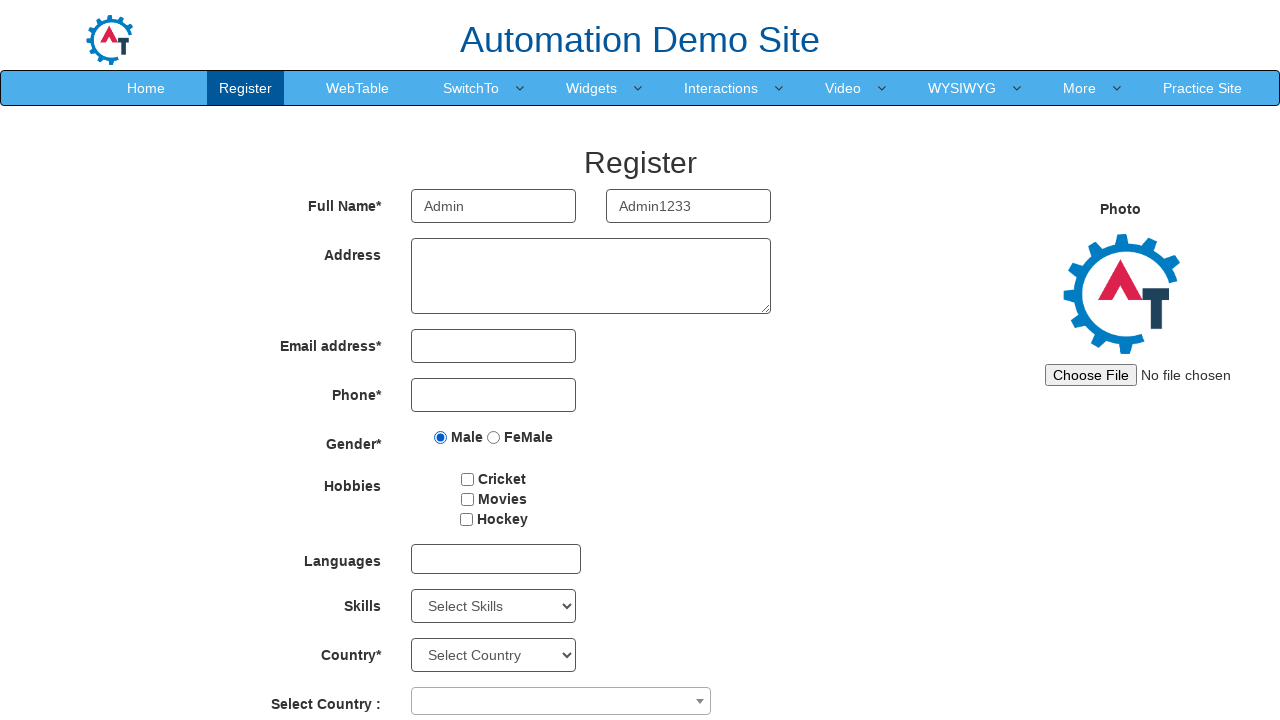

Checked checkbox as it was not previously checked at (468, 479) on xpath=//input[@id='checkbox1']
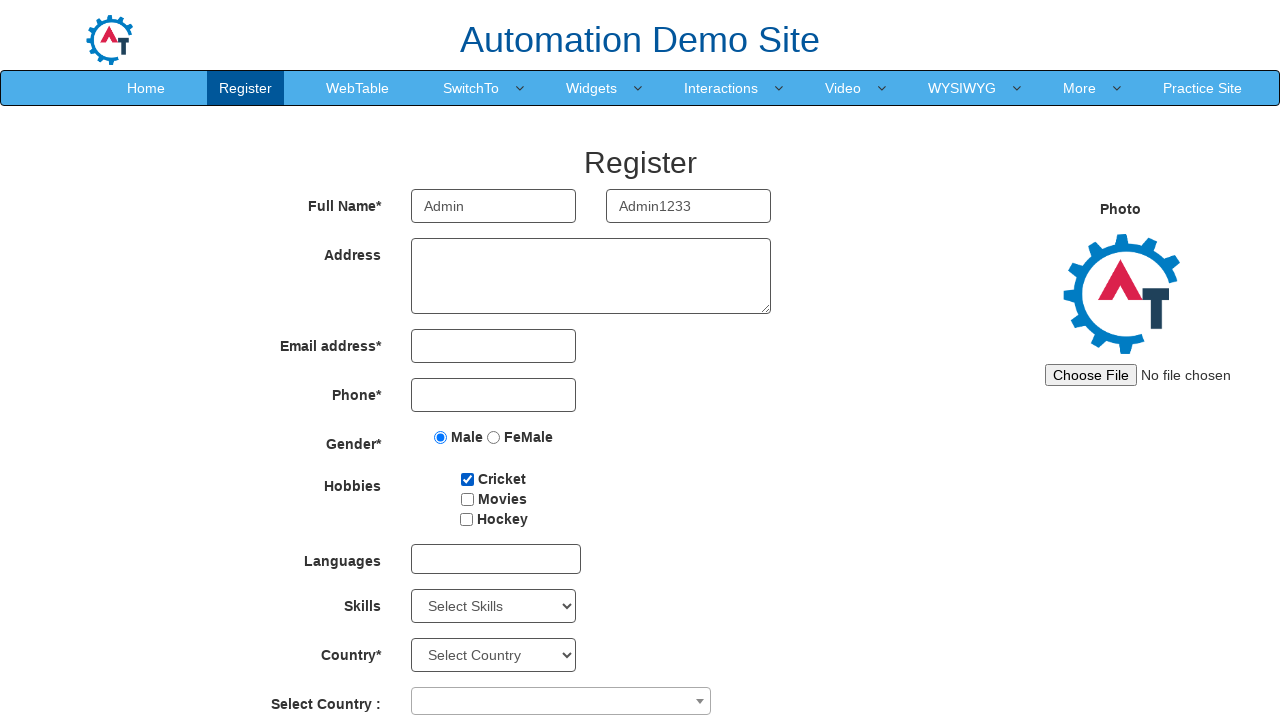

Clicked submit button to submit registration form at (572, 623) on xpath=//button[@id='submitbtn']
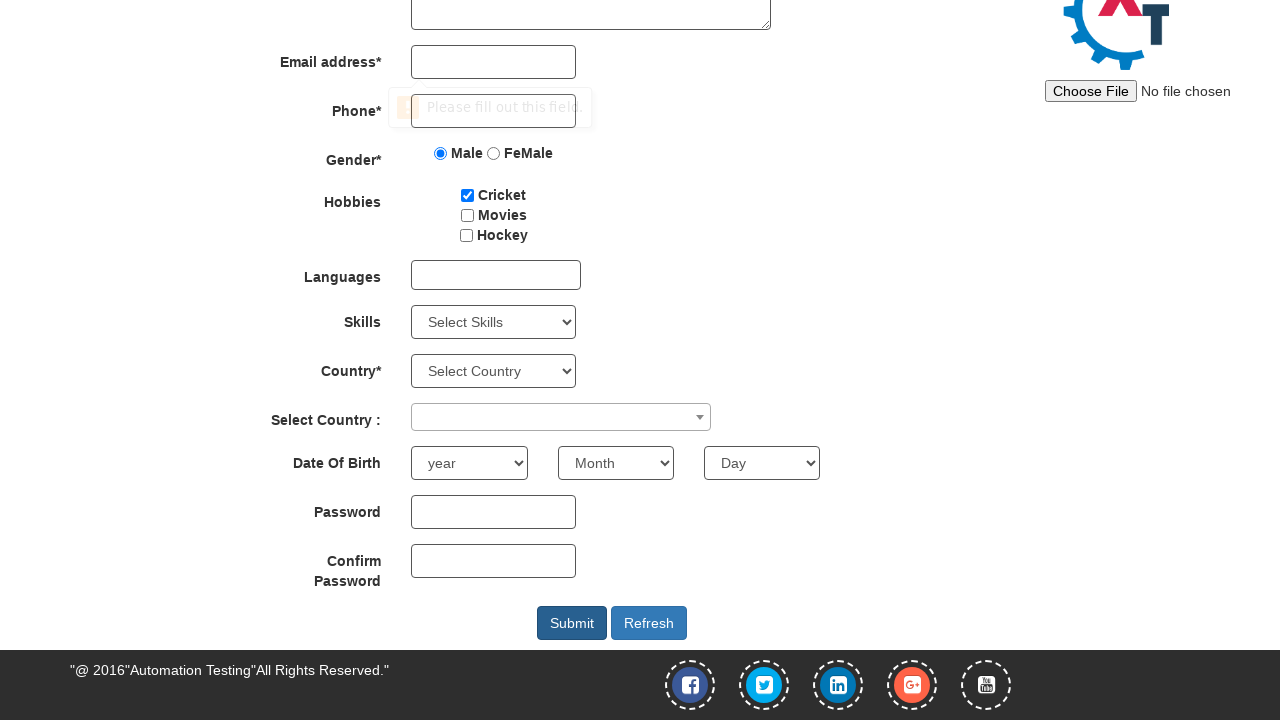

Waited for form submission to complete
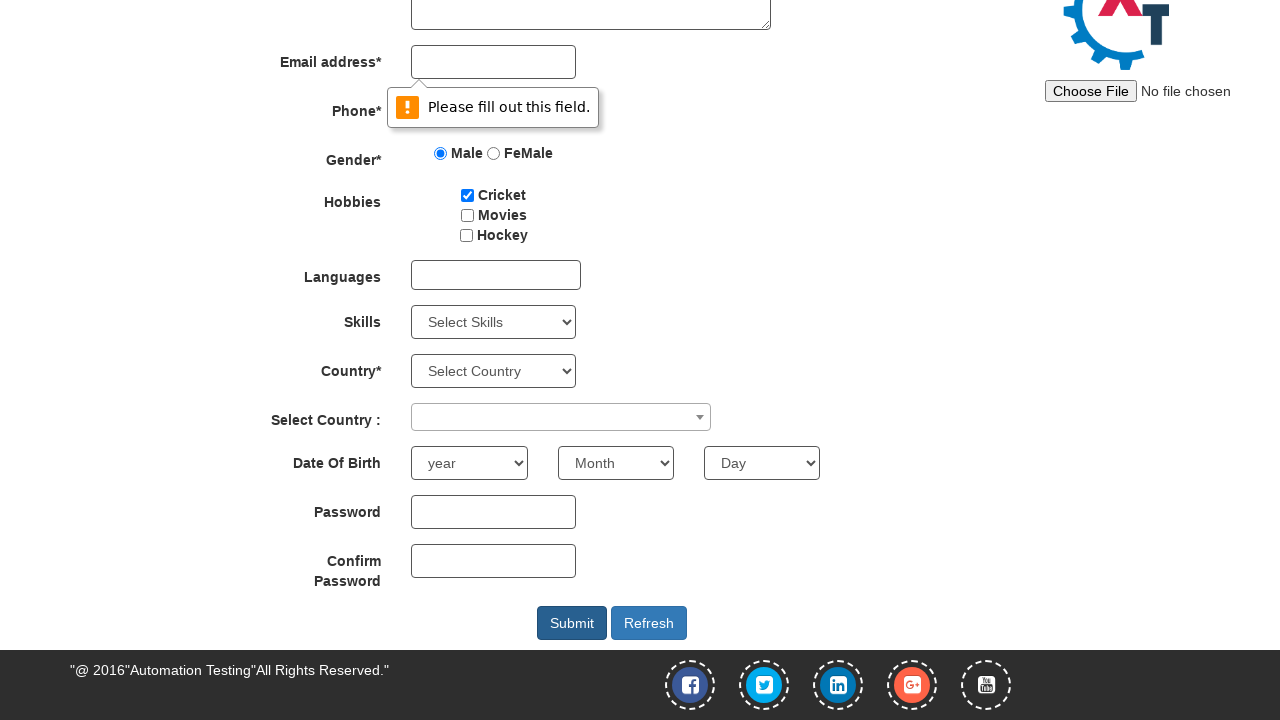

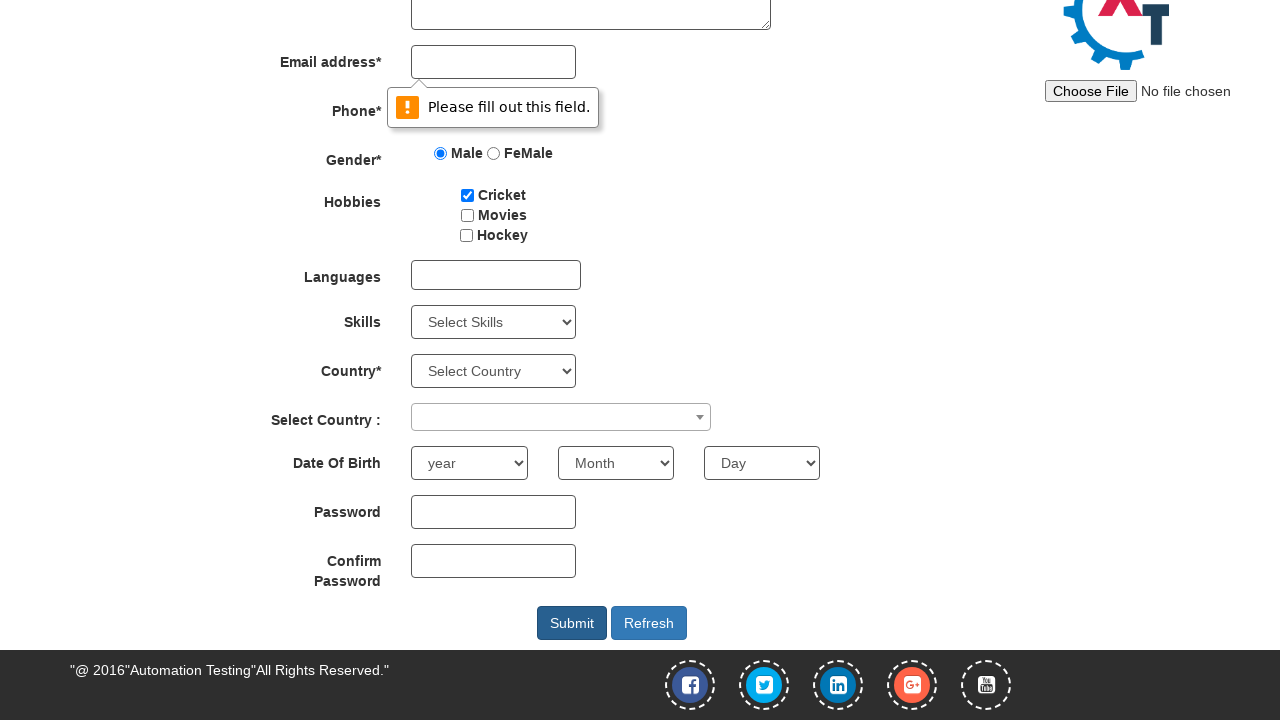